Checks that the homepage has a link to the API documentation

Starting URL: https://webdriver.io/

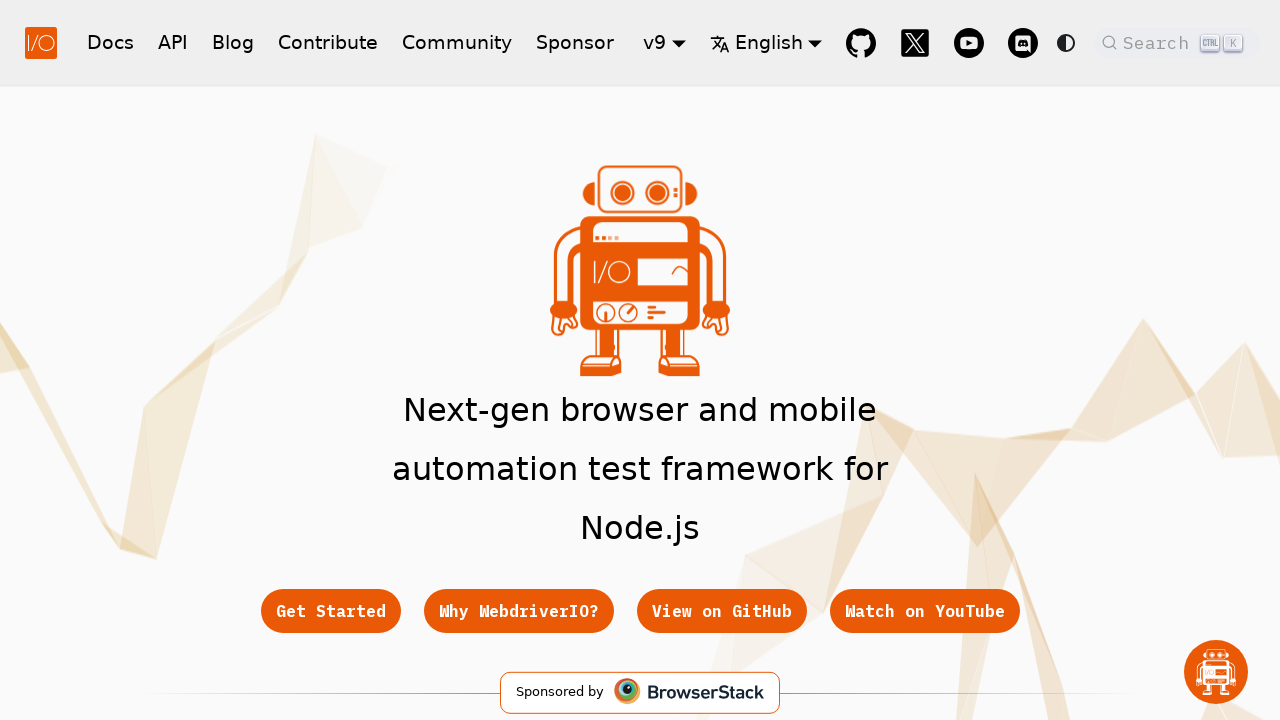

Navigated to WebdriverIO homepage
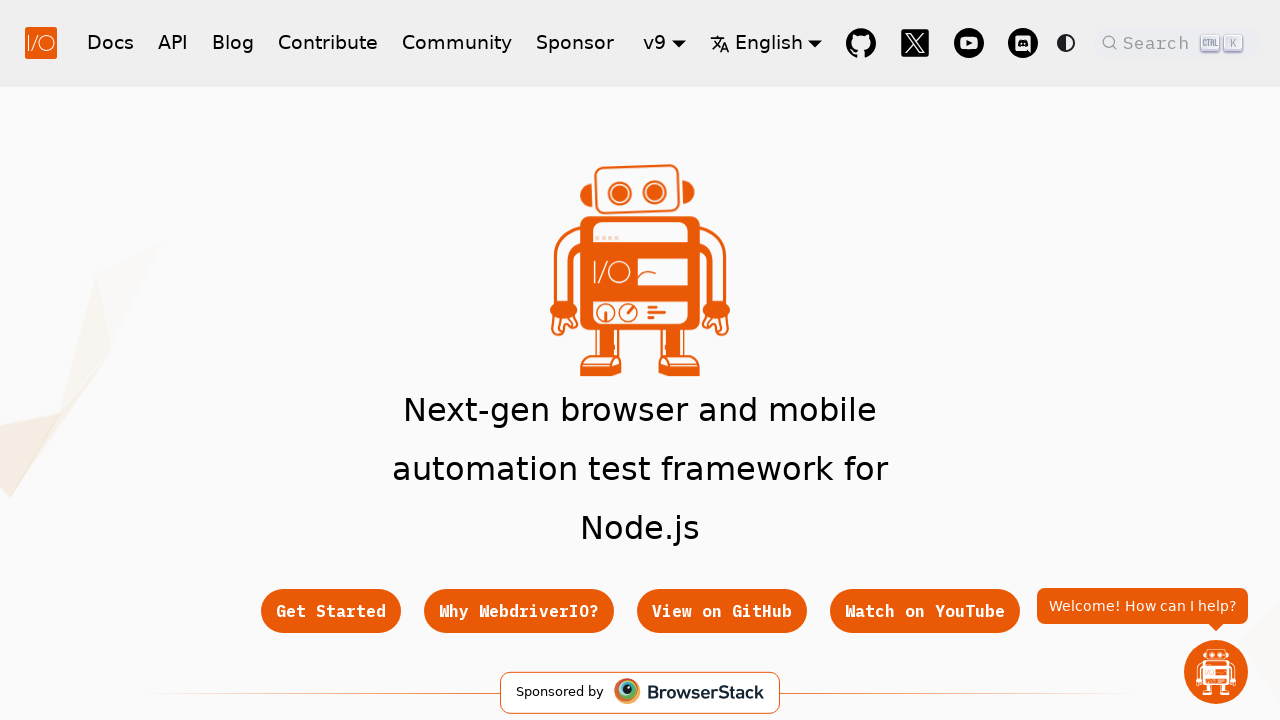

Located API link on homepage
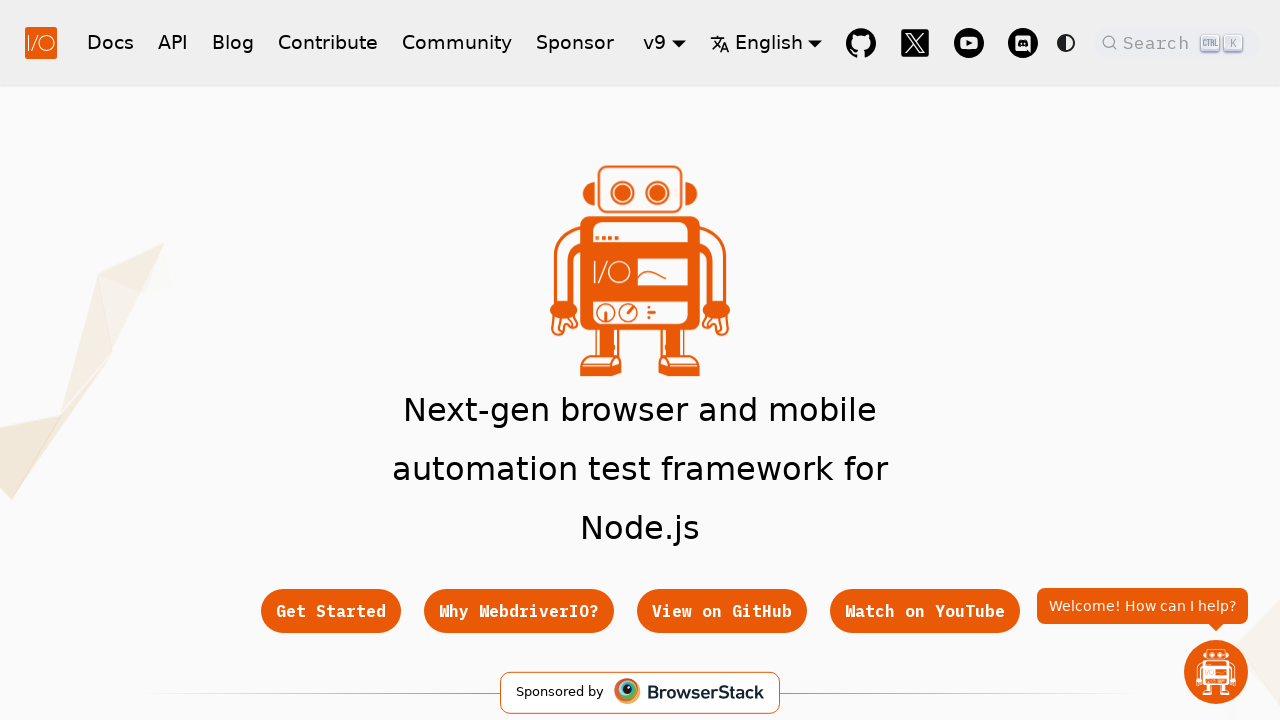

Verified that API link exists on homepage
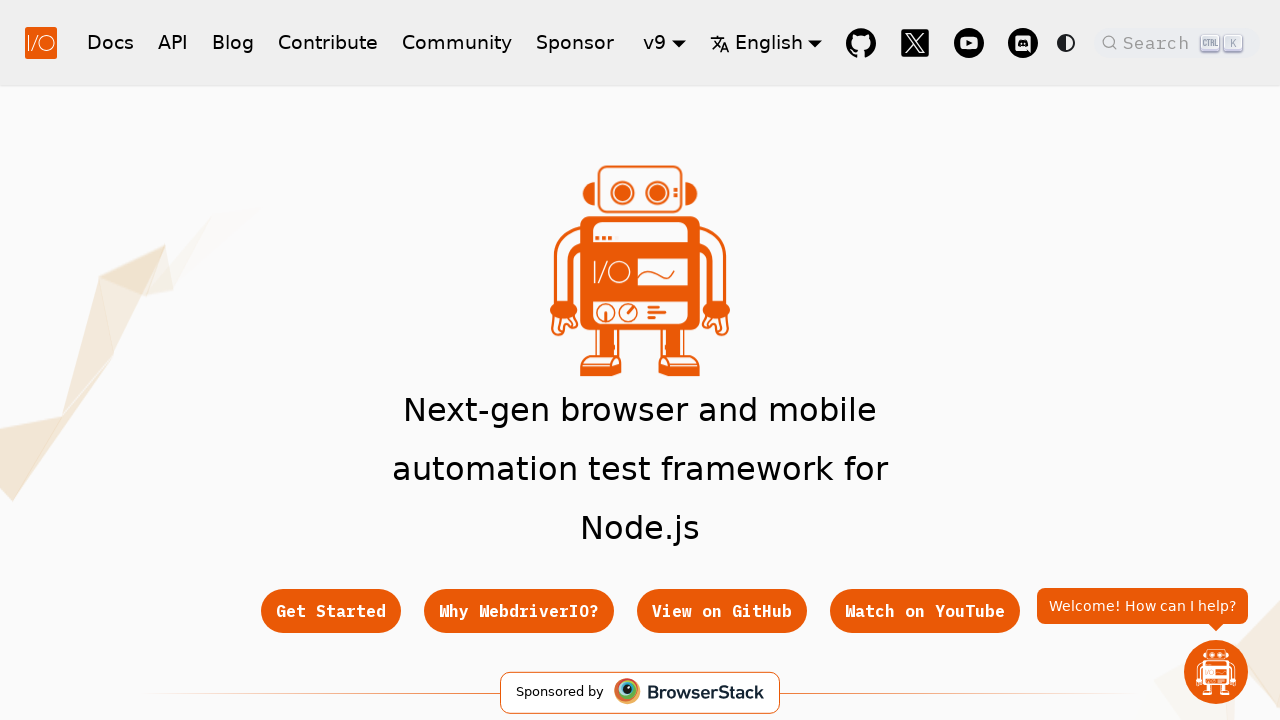

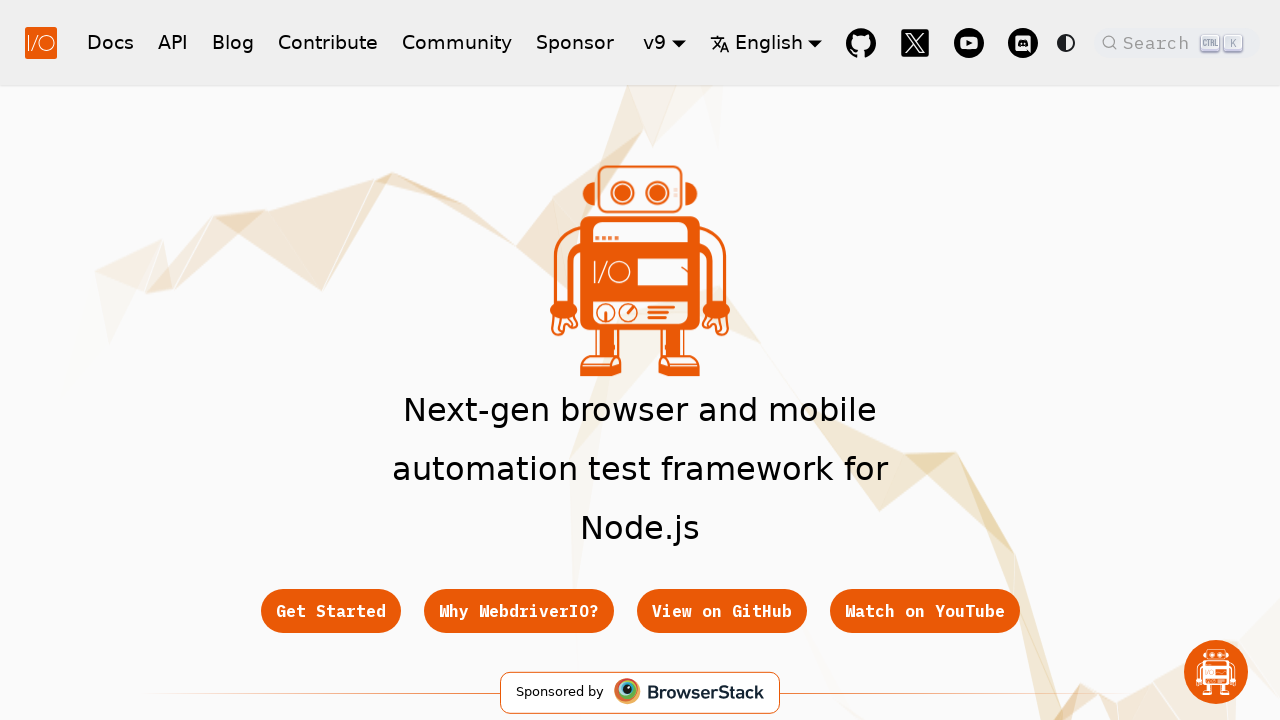